Tests JavaScript Confirm dialog by clicking the confirm button and dismissing (canceling) the dialog

Starting URL: https://the-internet.herokuapp.com/javascript_alerts

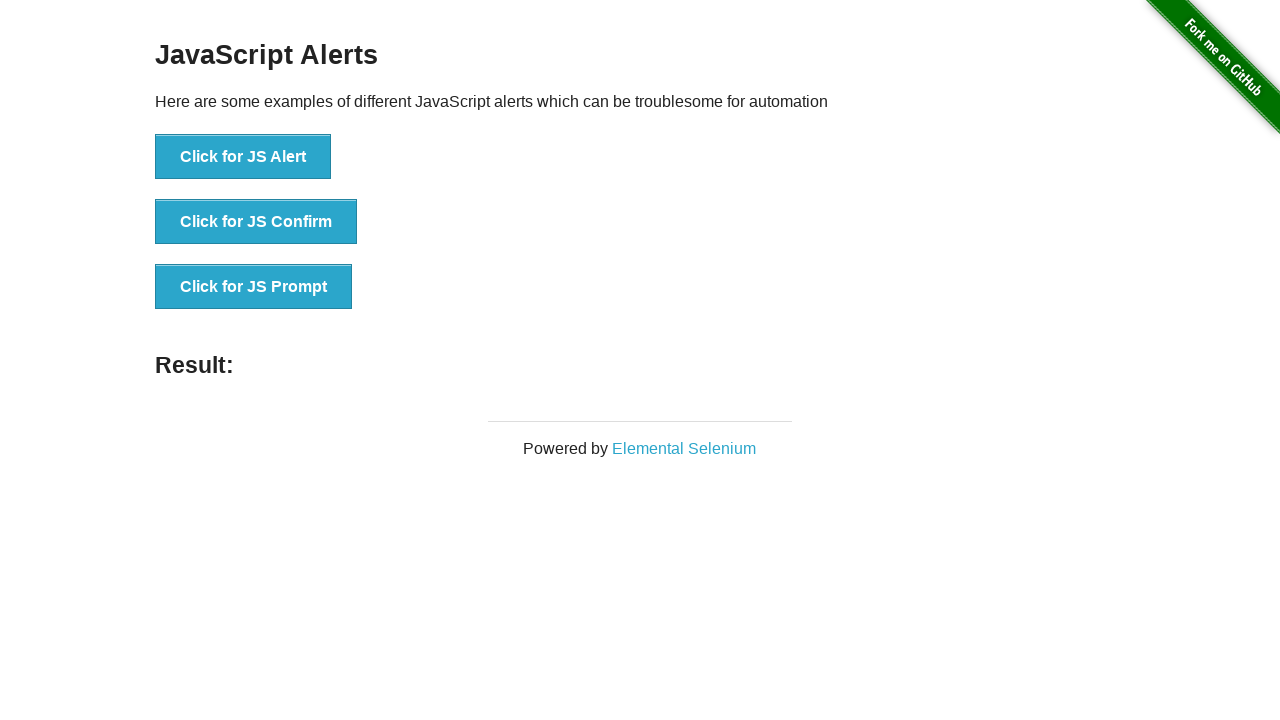

Set up dialog handler to dismiss confirm dialog
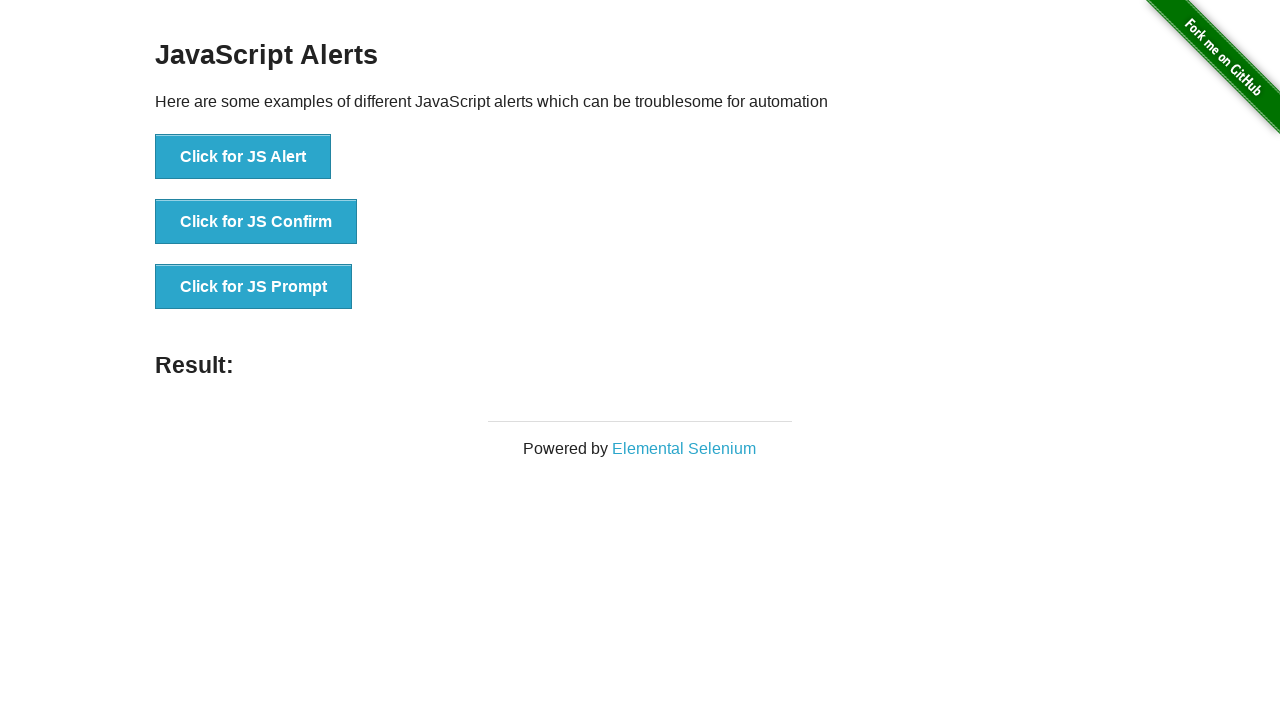

Clicked button to trigger JavaScript Confirm dialog at (256, 222) on xpath=//button[. = 'Click for JS Confirm']
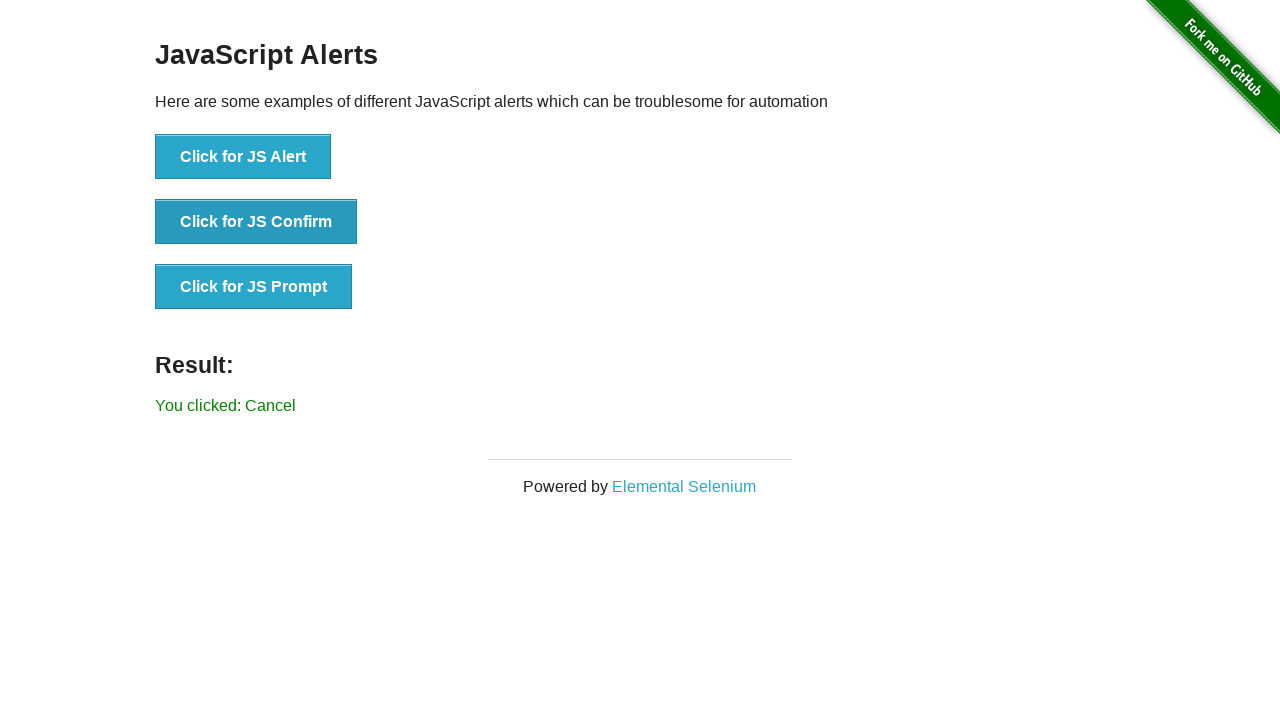

Confirm dialog was dismissed and result message appeared
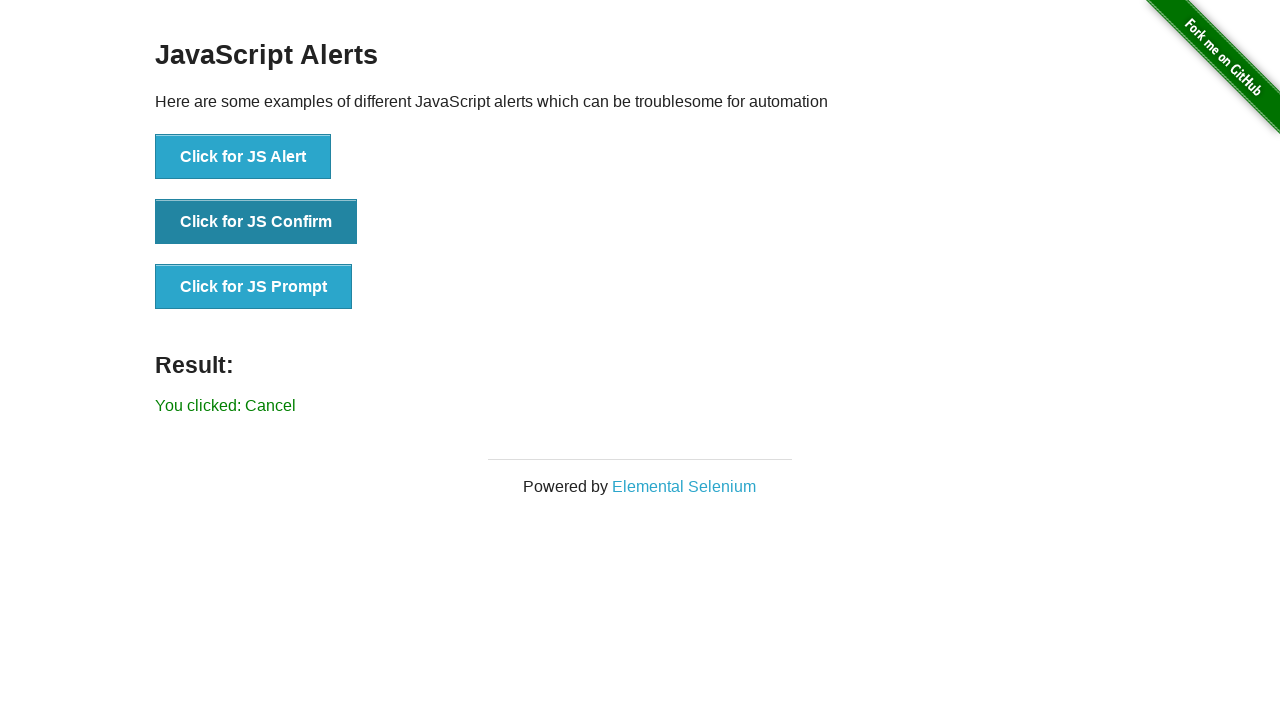

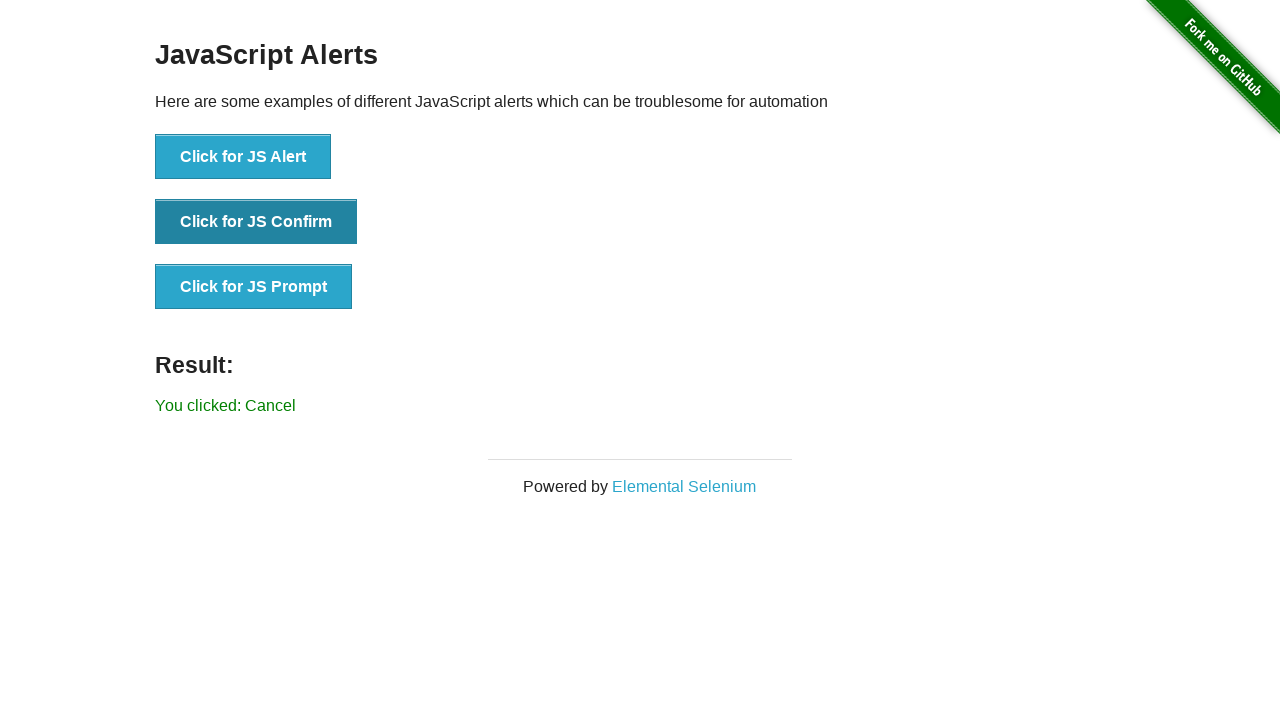